Navigates to Sauce Labs homepage and verifies the page loads successfully

Starting URL: https://saucelabs.com/

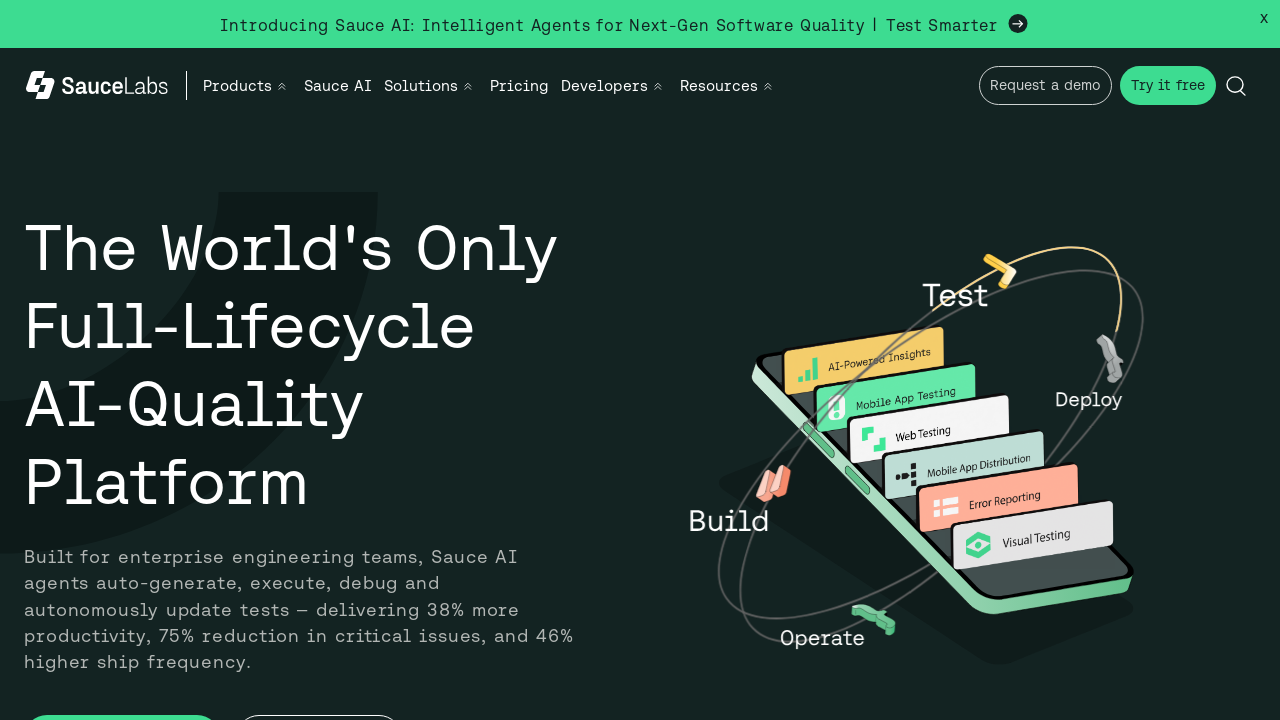

Navigated to Sauce Labs homepage and waited for DOM to load
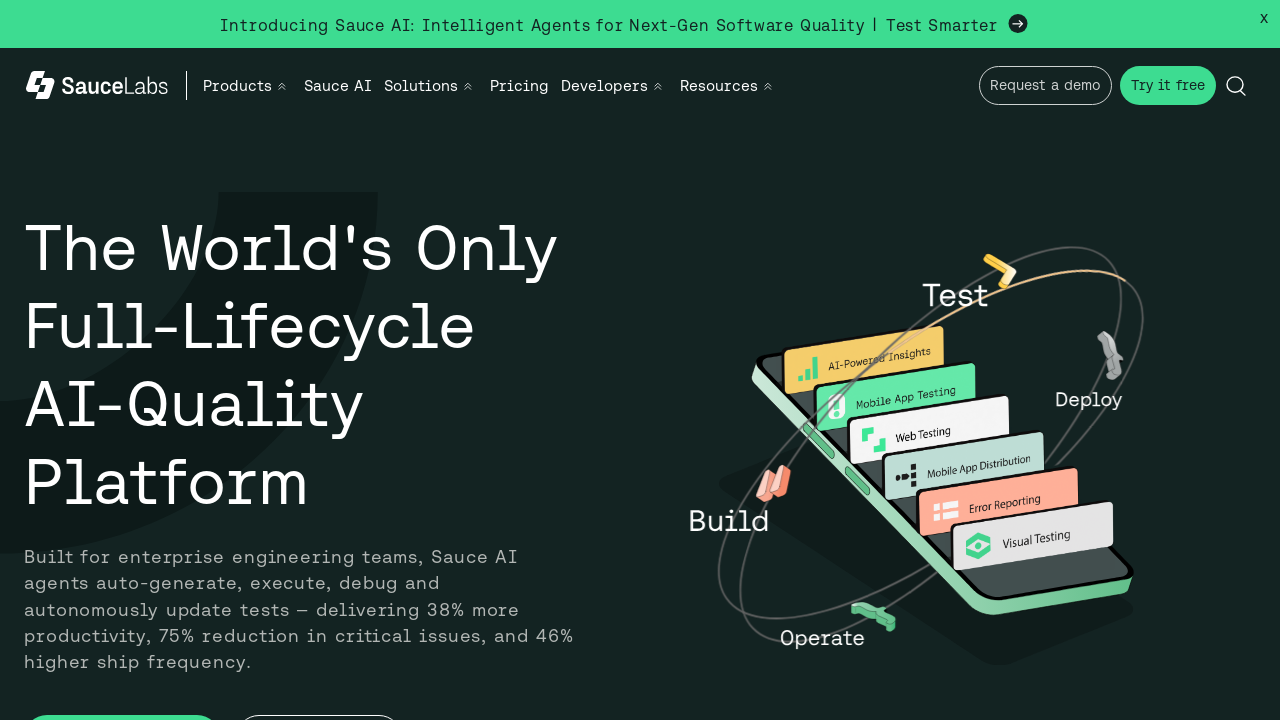

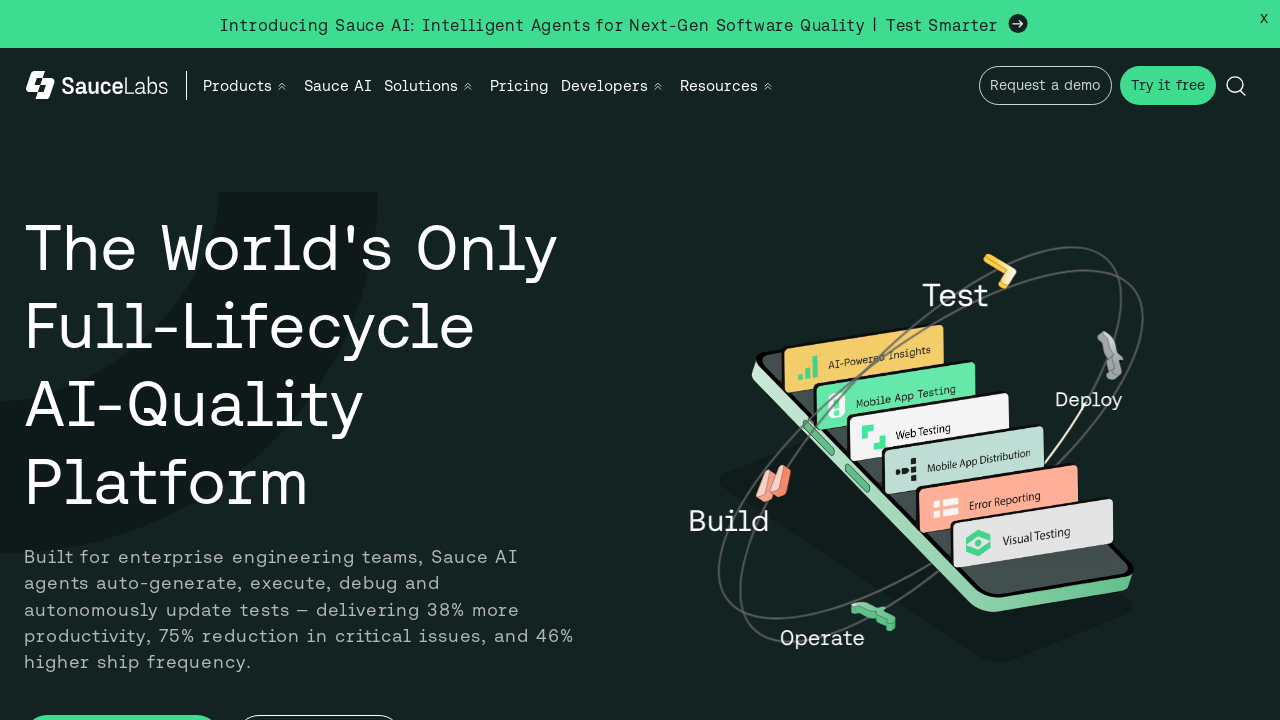